Tests the ROOMS button navigation by clicking it and verifying the rooms page loads

Starting URL: https://ancabota09.wixsite.com/intern

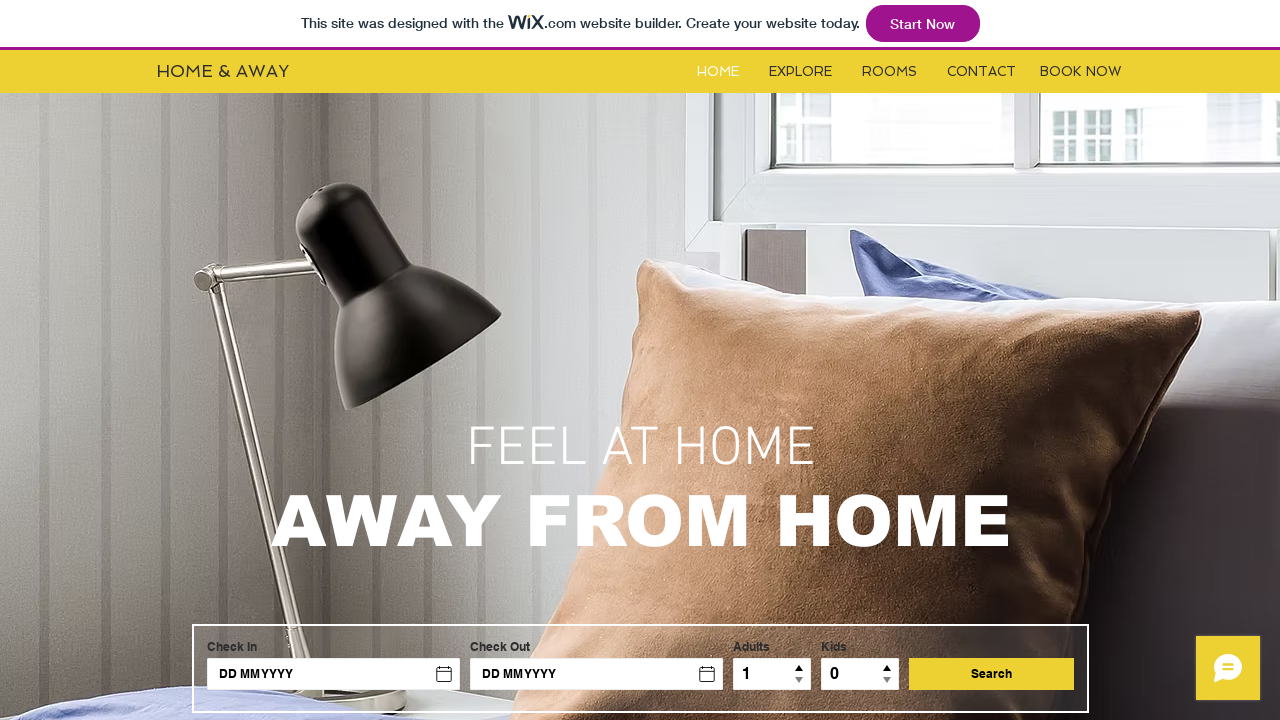

ROOMS button became visible
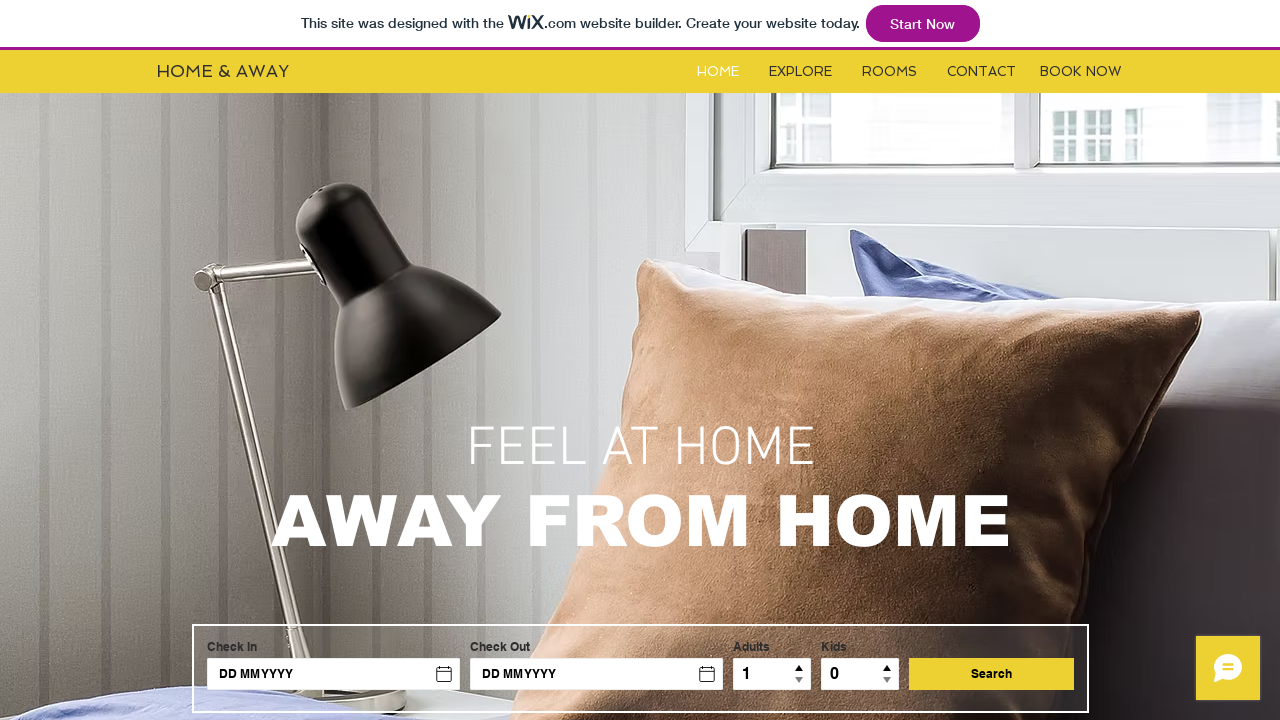

Clicked ROOMS button to navigate at (890, 72) on #i6kl732v2label
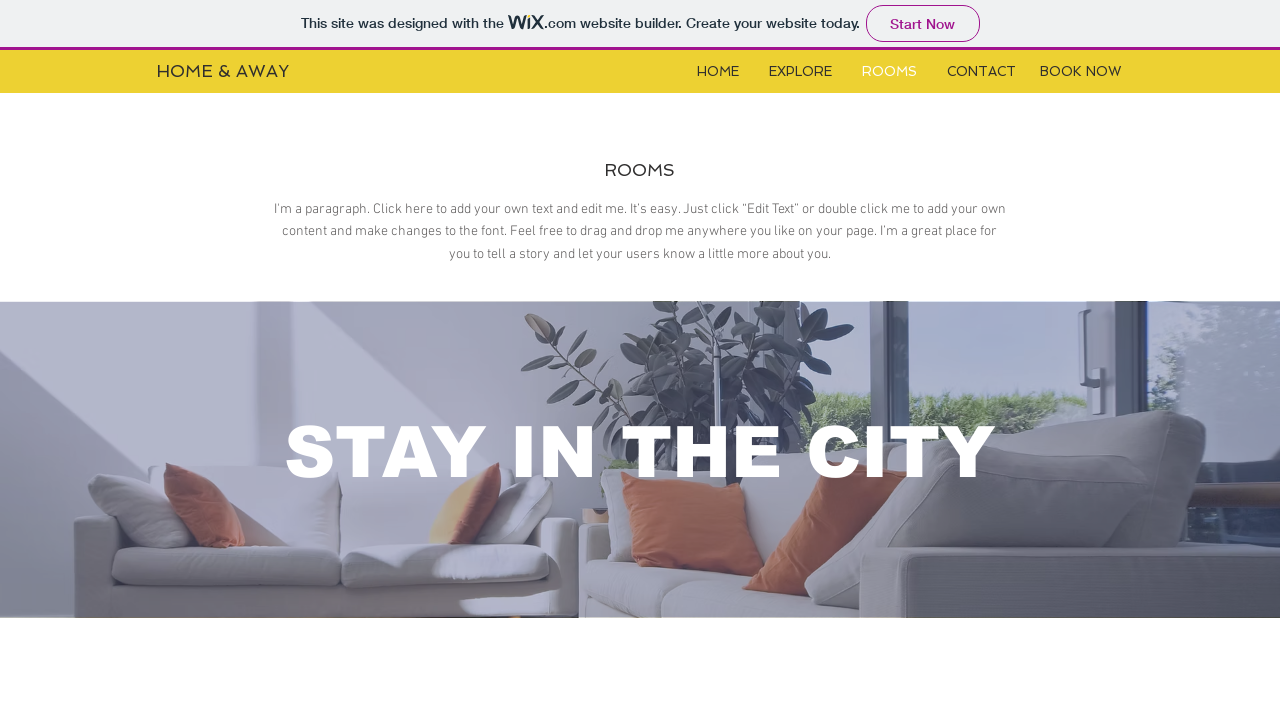

Navigated to rooms page and URL confirmed
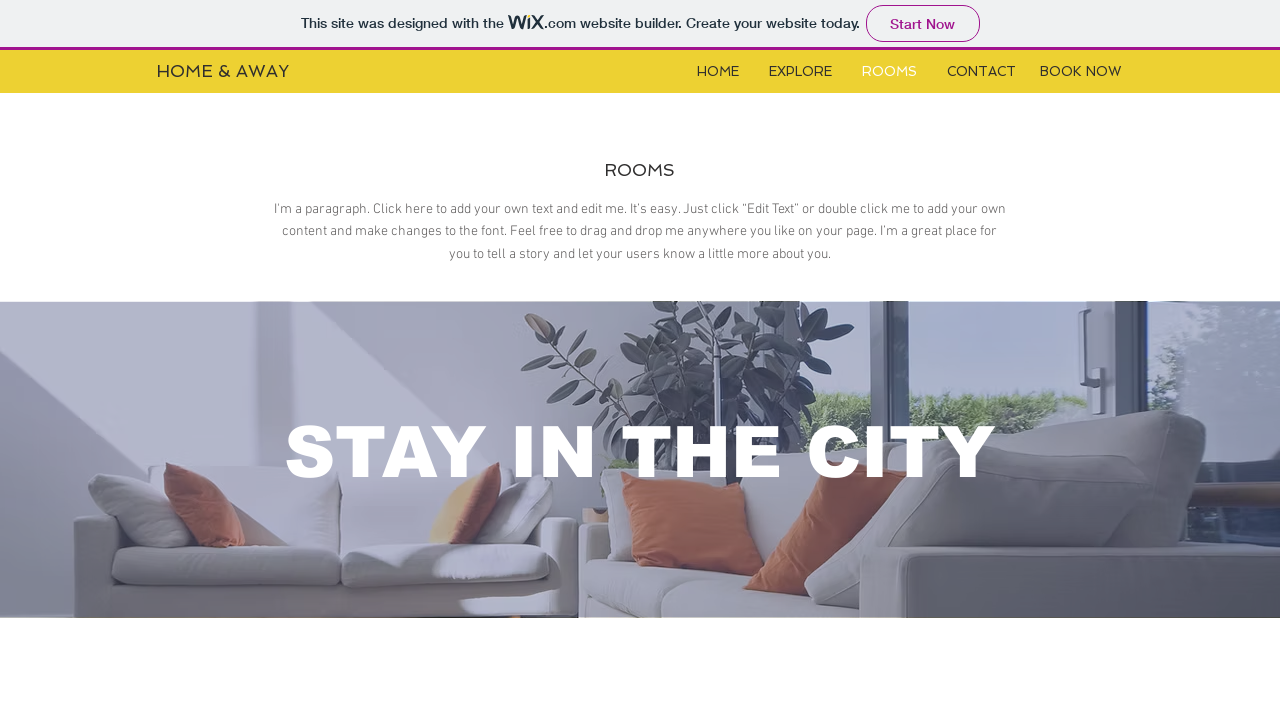

Verified 'rooms' is present in the page URL
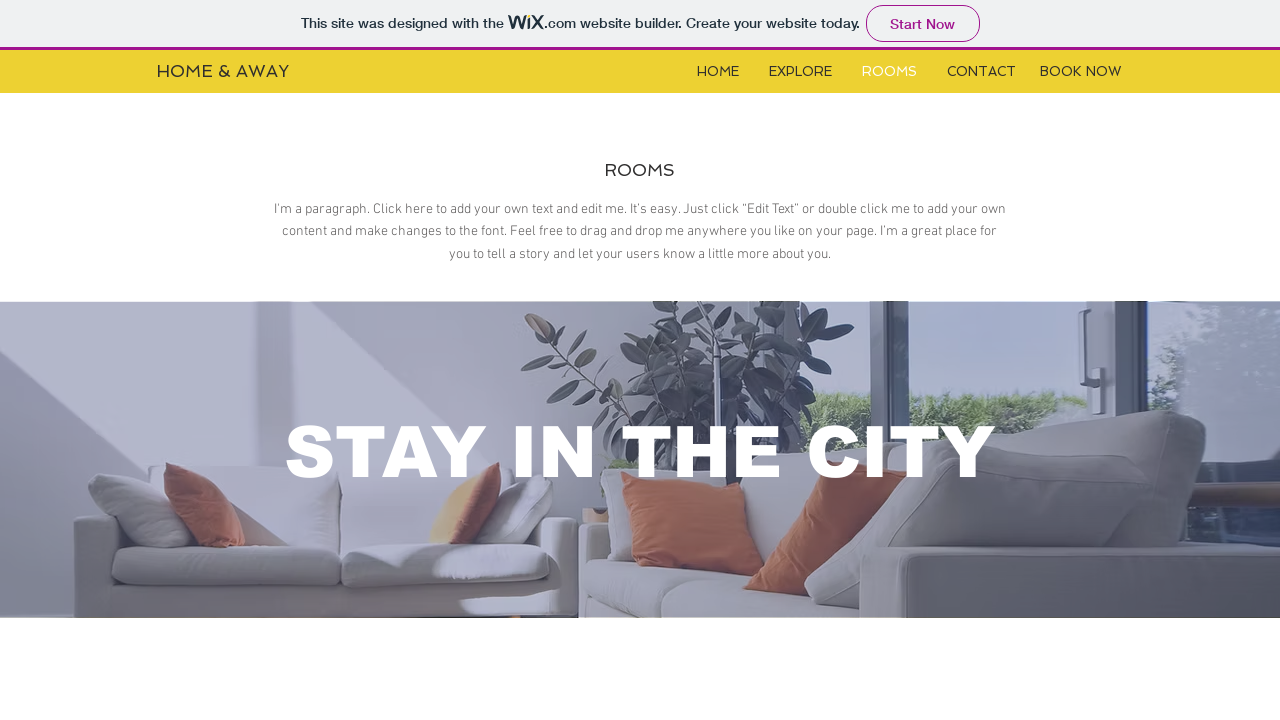

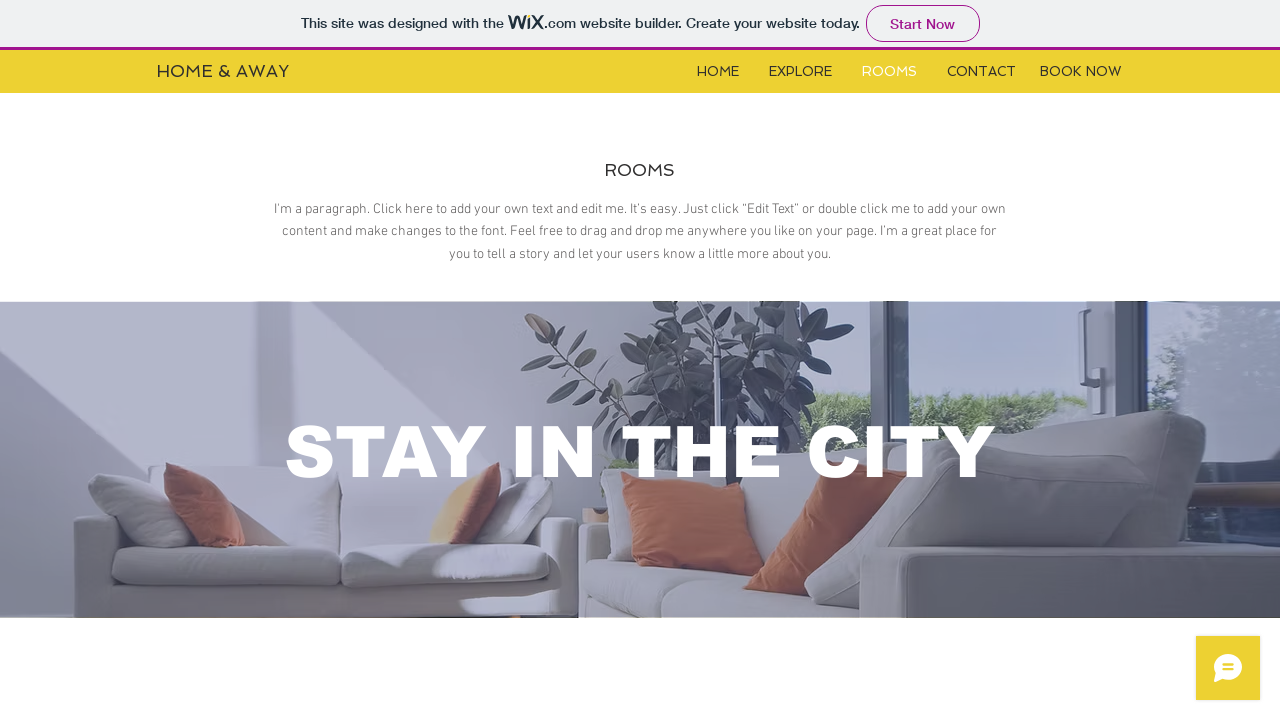